Tests input field functionality by entering a numeric value, clearing it, and entering a different value to verify input handling

Starting URL: https://the-internet.herokuapp.com/inputs

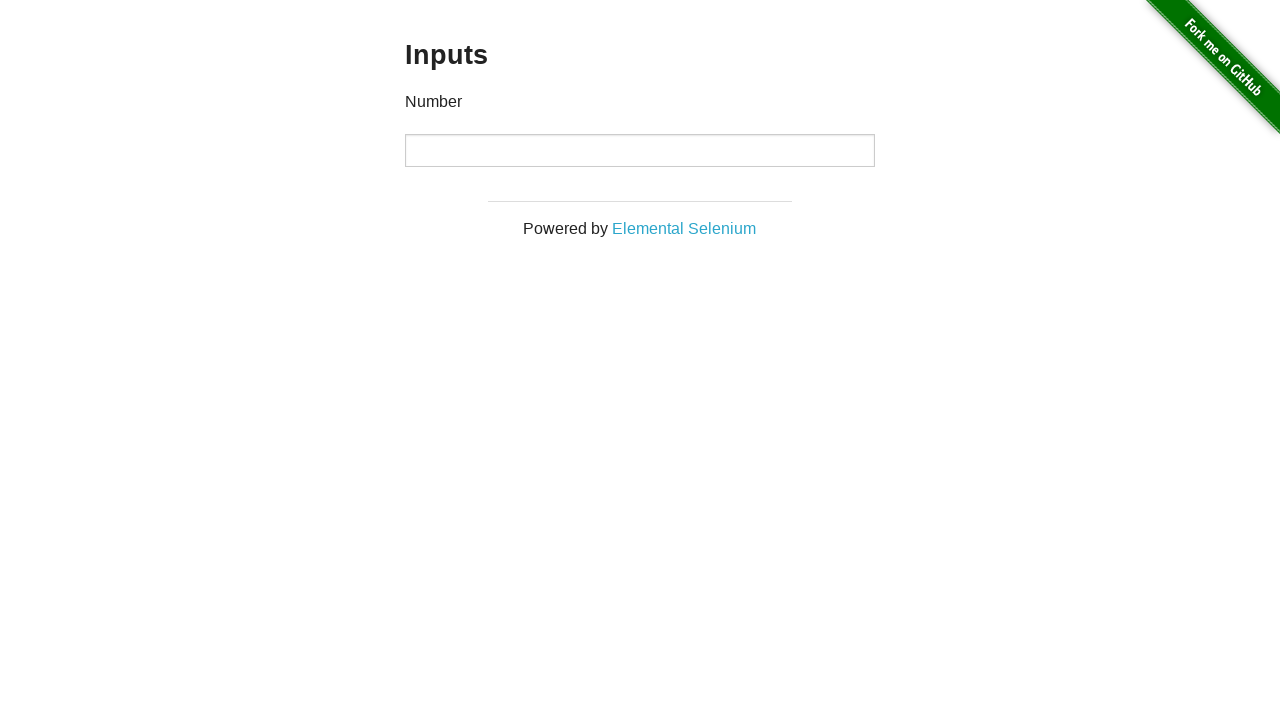

Filled input field with numeric value '1000' on input
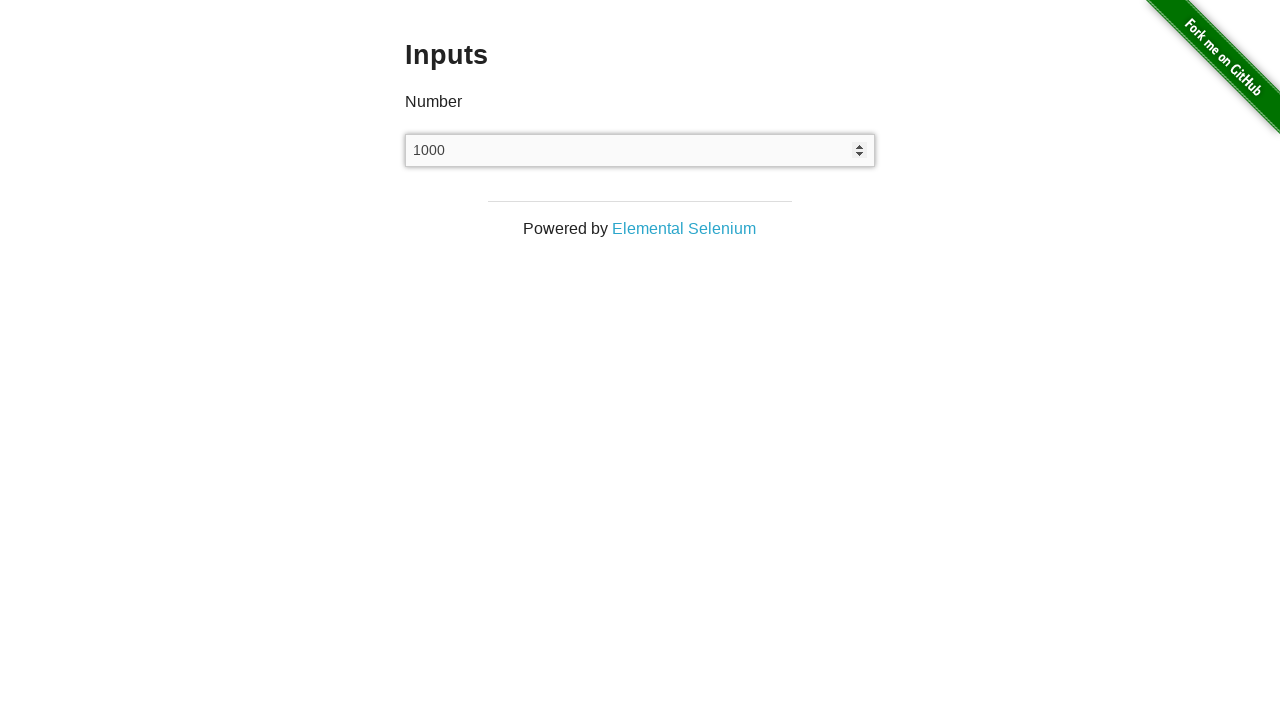

Waited 500ms to observe the entered value
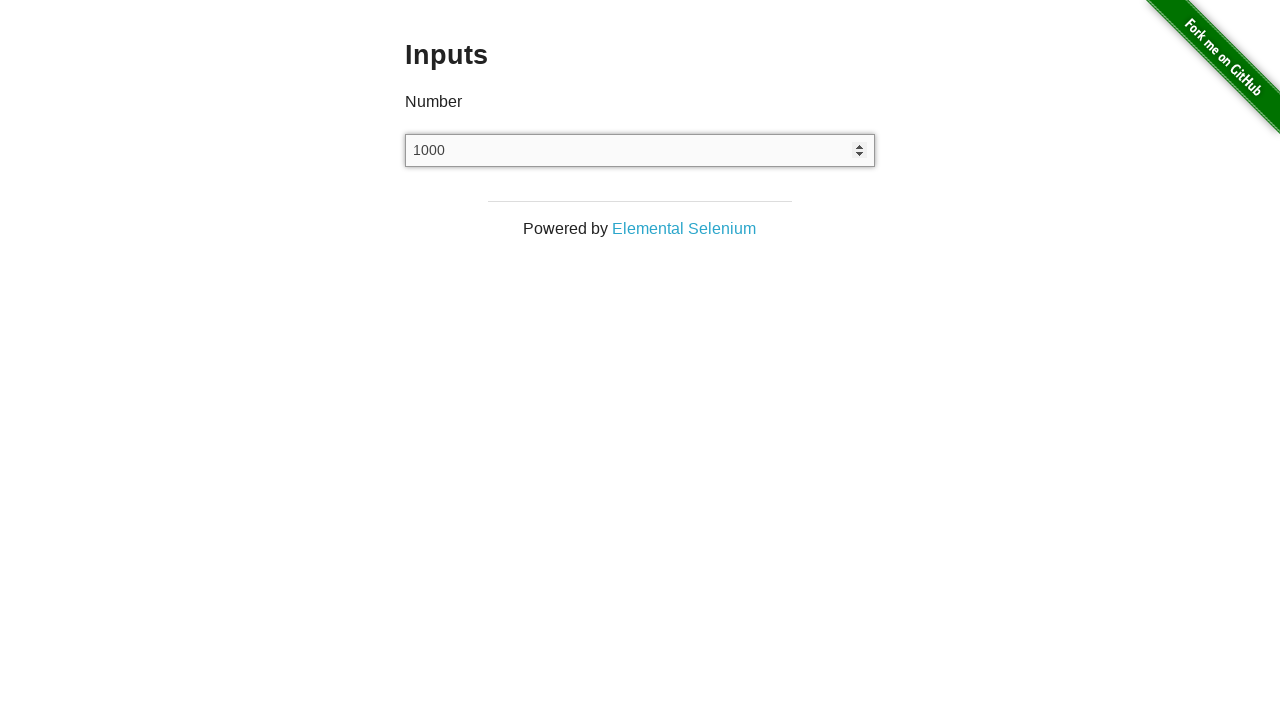

Cleared the input field on input
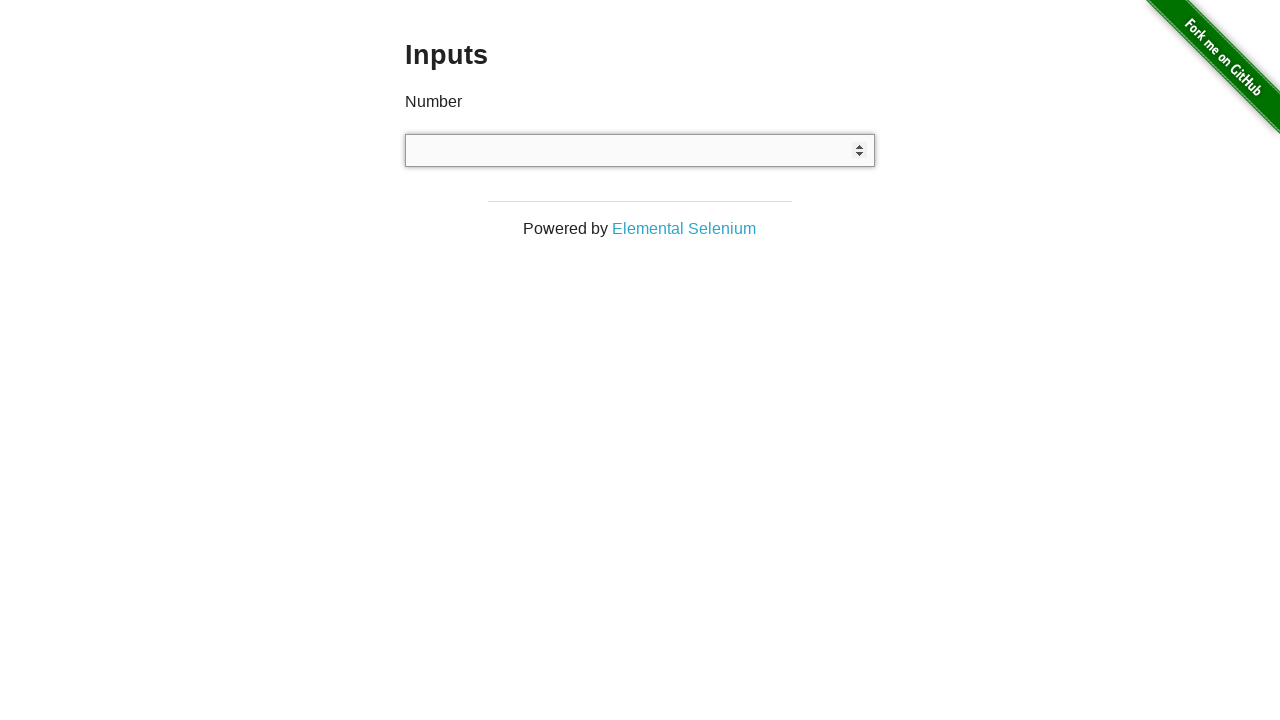

Filled input field with numeric value '999' on input
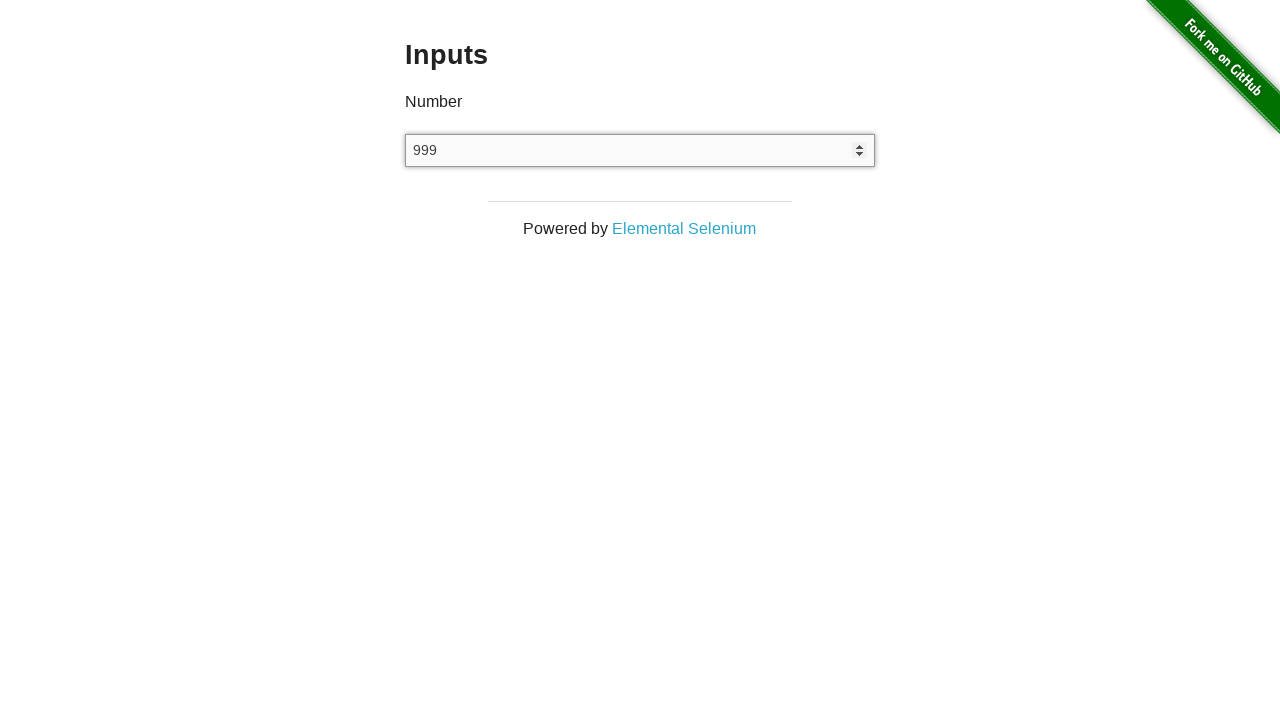

Confirmed input field is present after entering new value
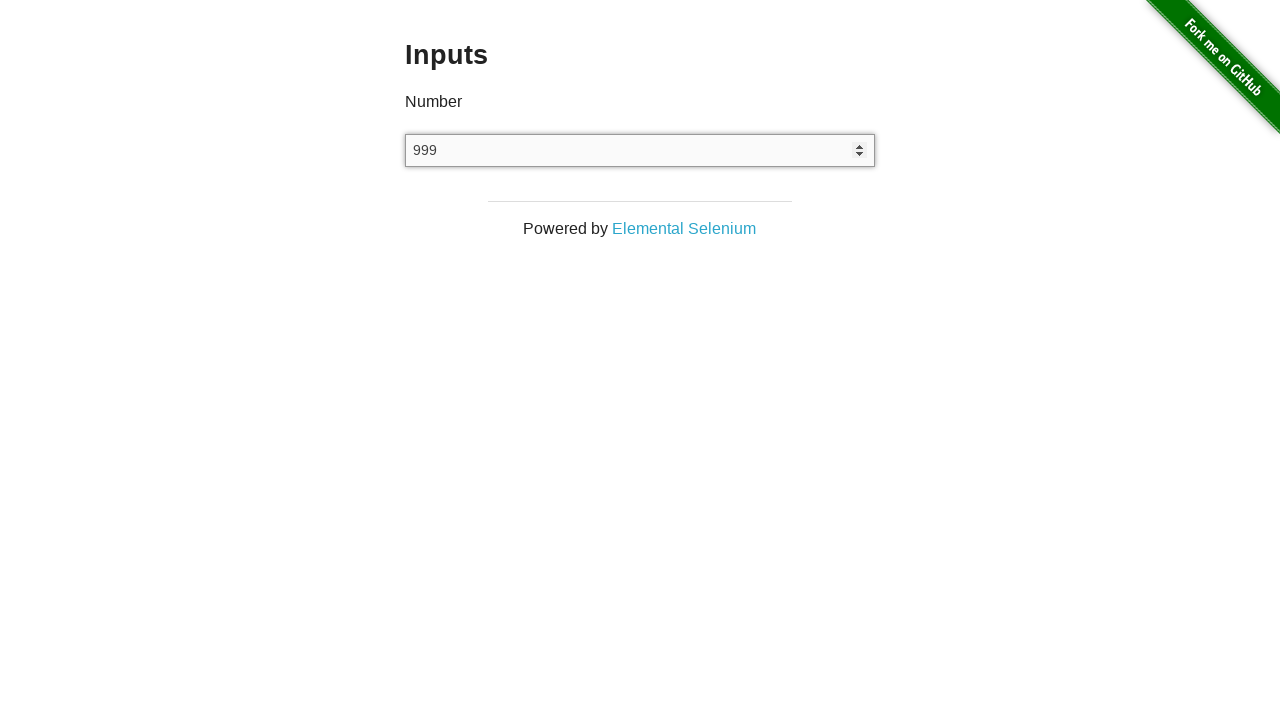

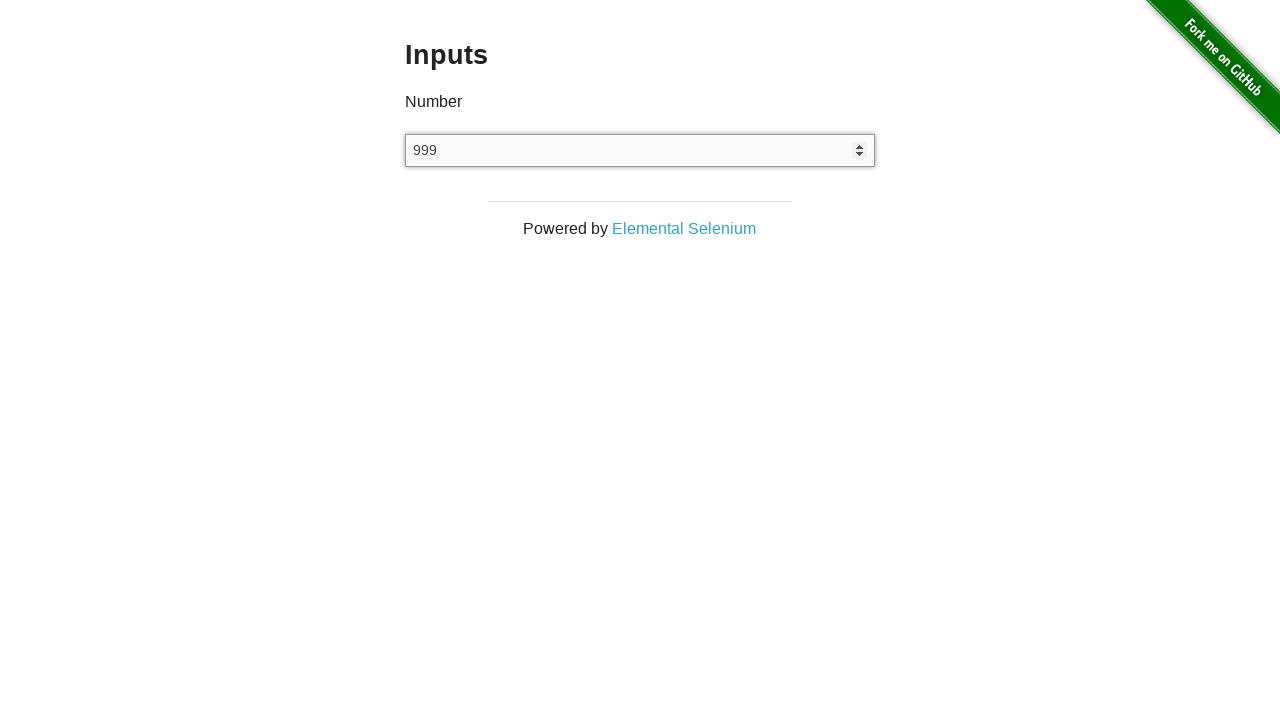